Navigates to the my-account page and clicks the "Remember me" checkbox to verify the checkbox interaction works

Starting URL: http://cms.demo.katalon.com/my-account/

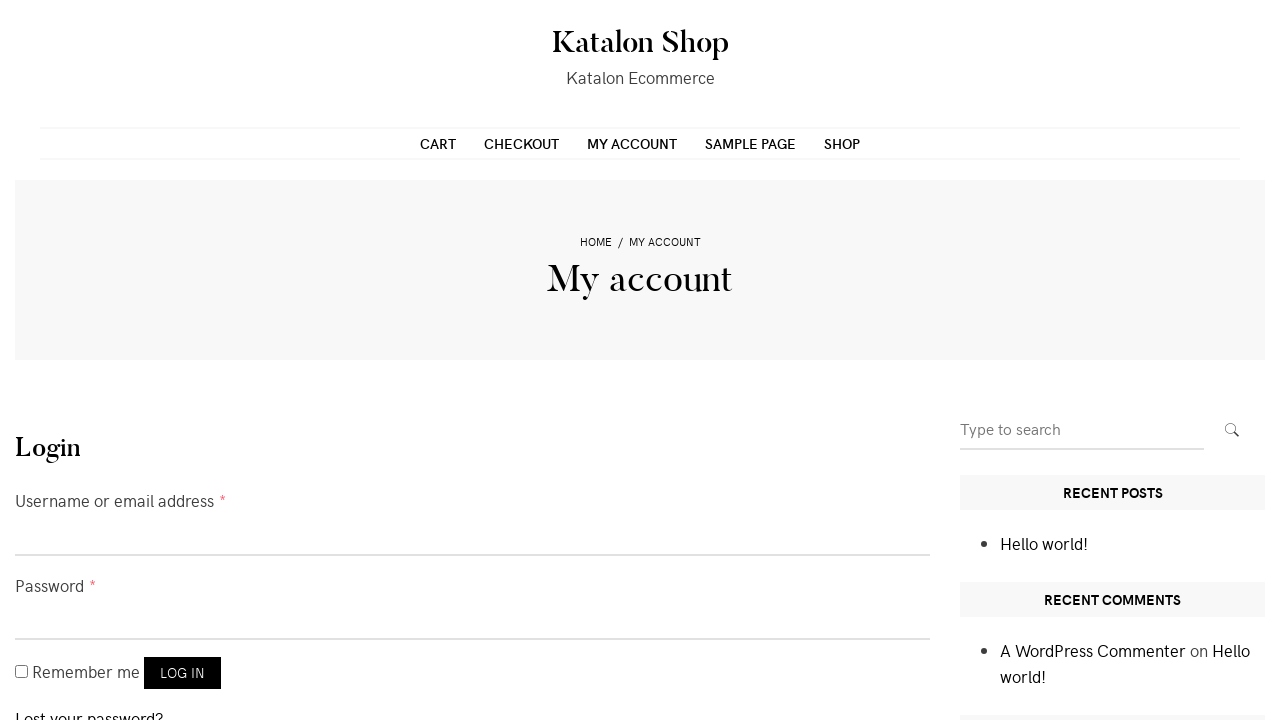

Clicked the 'Remember me' checkbox to verify checkbox interaction at (22, 672) on #rememberme
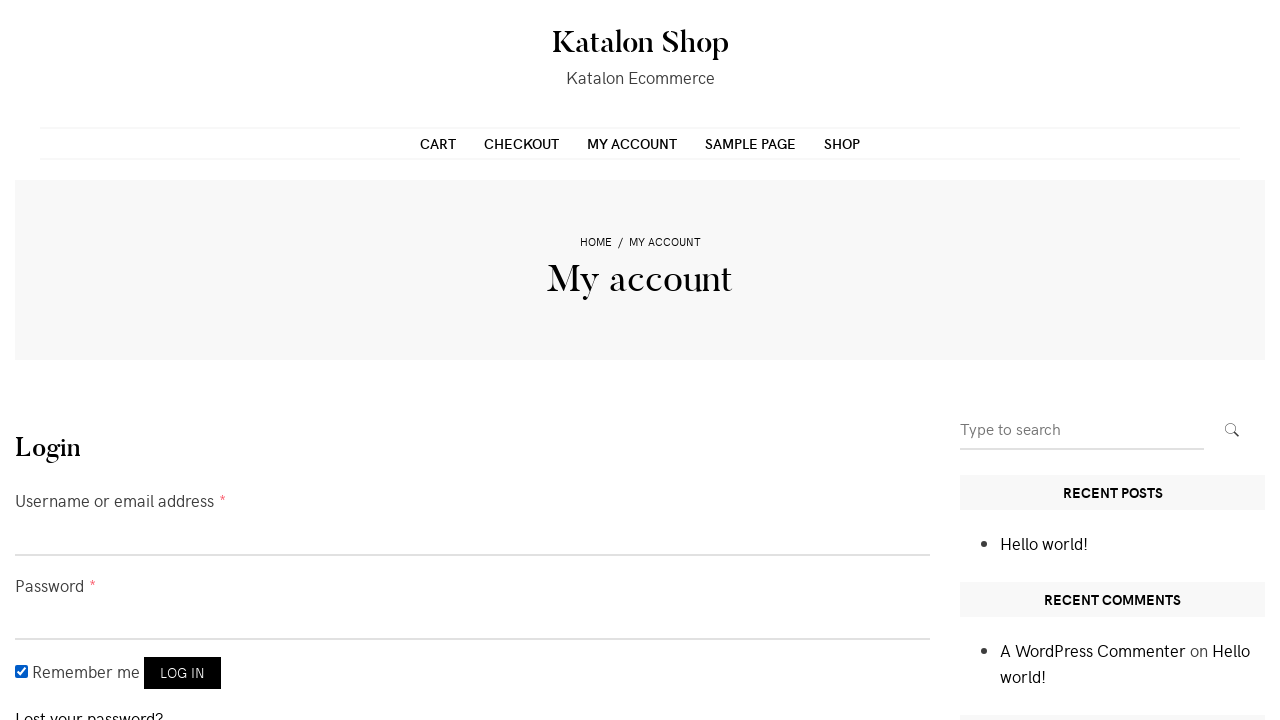

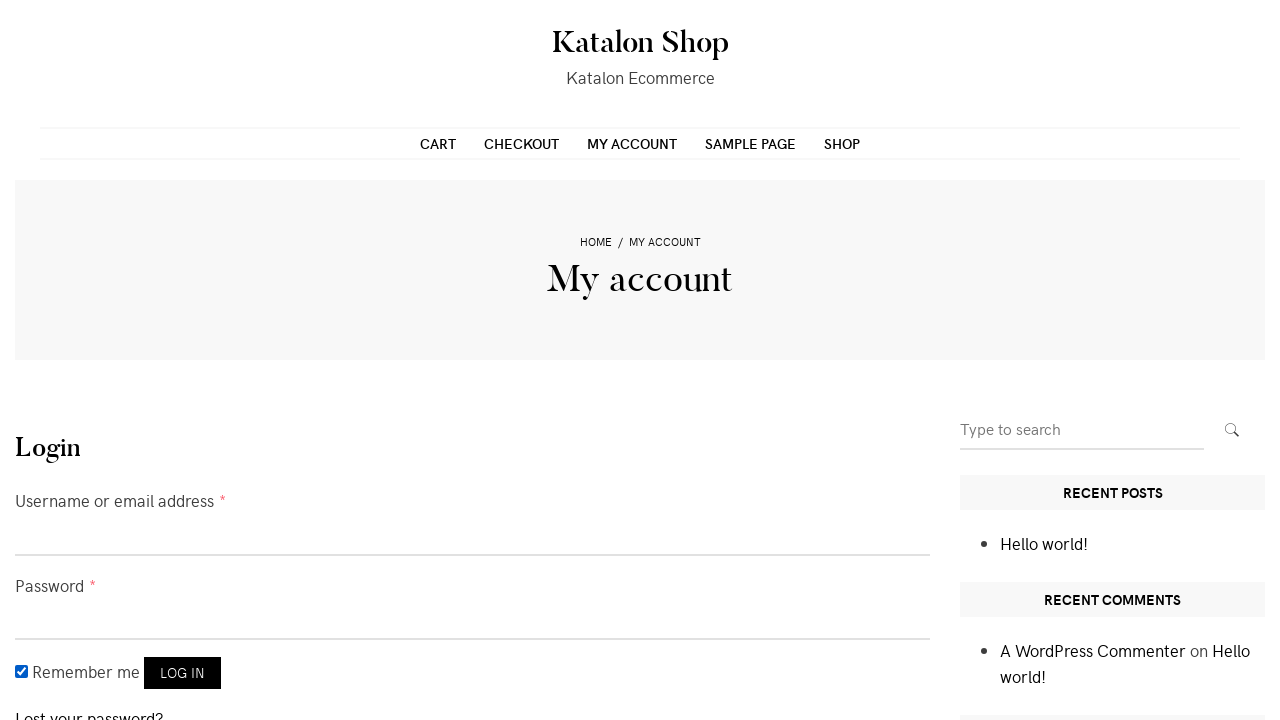